Tests page scrolling functionality by scrolling to the bottom of the Dark Sky weather website page.

Starting URL: https://darksky.net

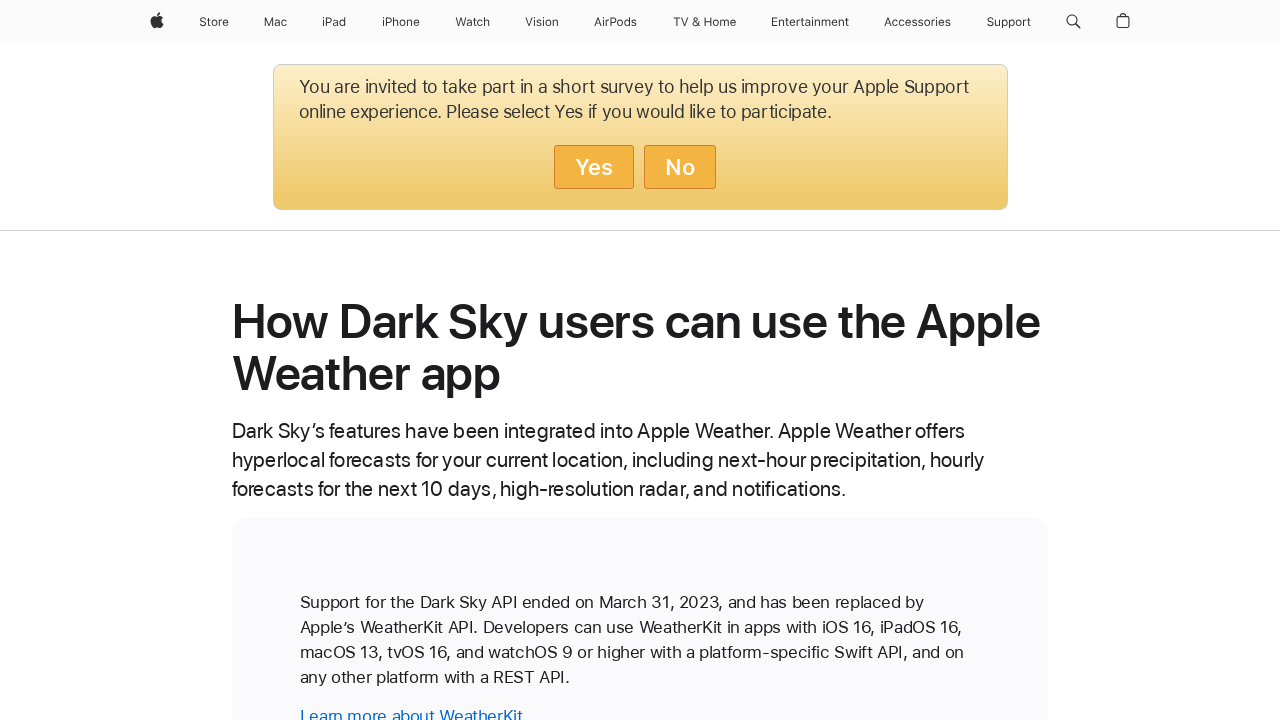

Scrolled to the bottom of the Dark Sky weather page
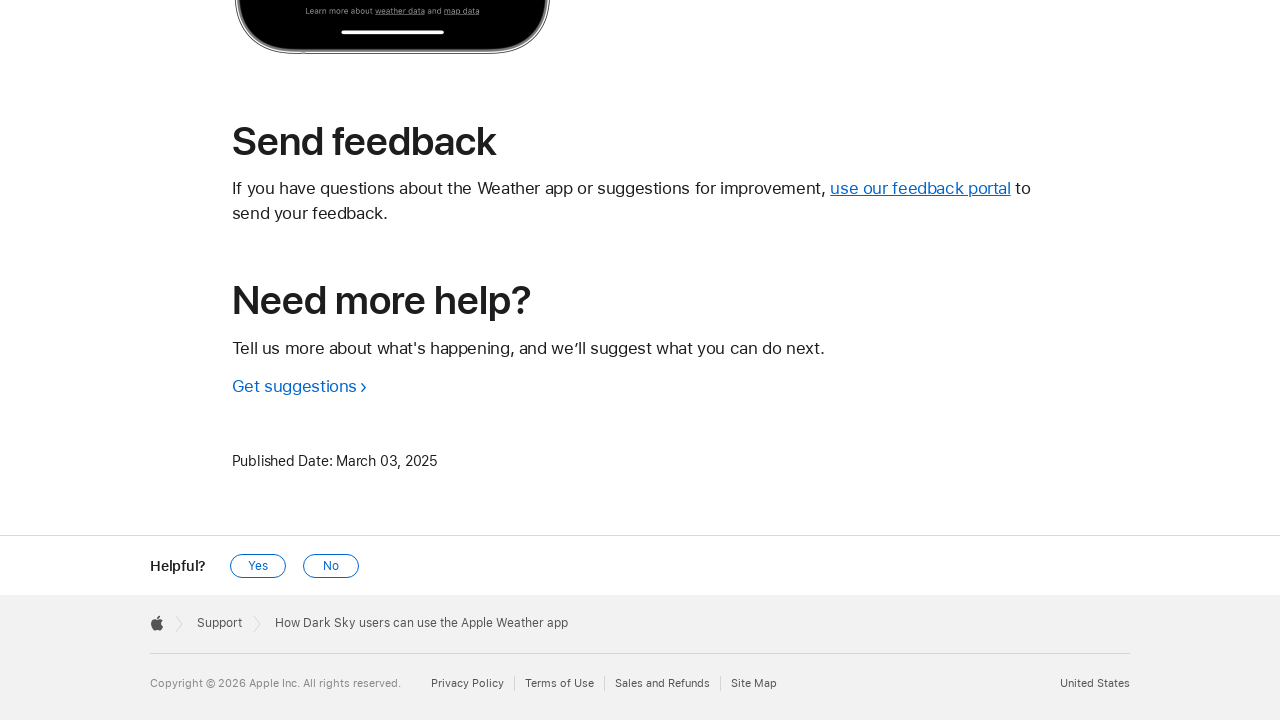

Waited 1 second for page to settle after scrolling
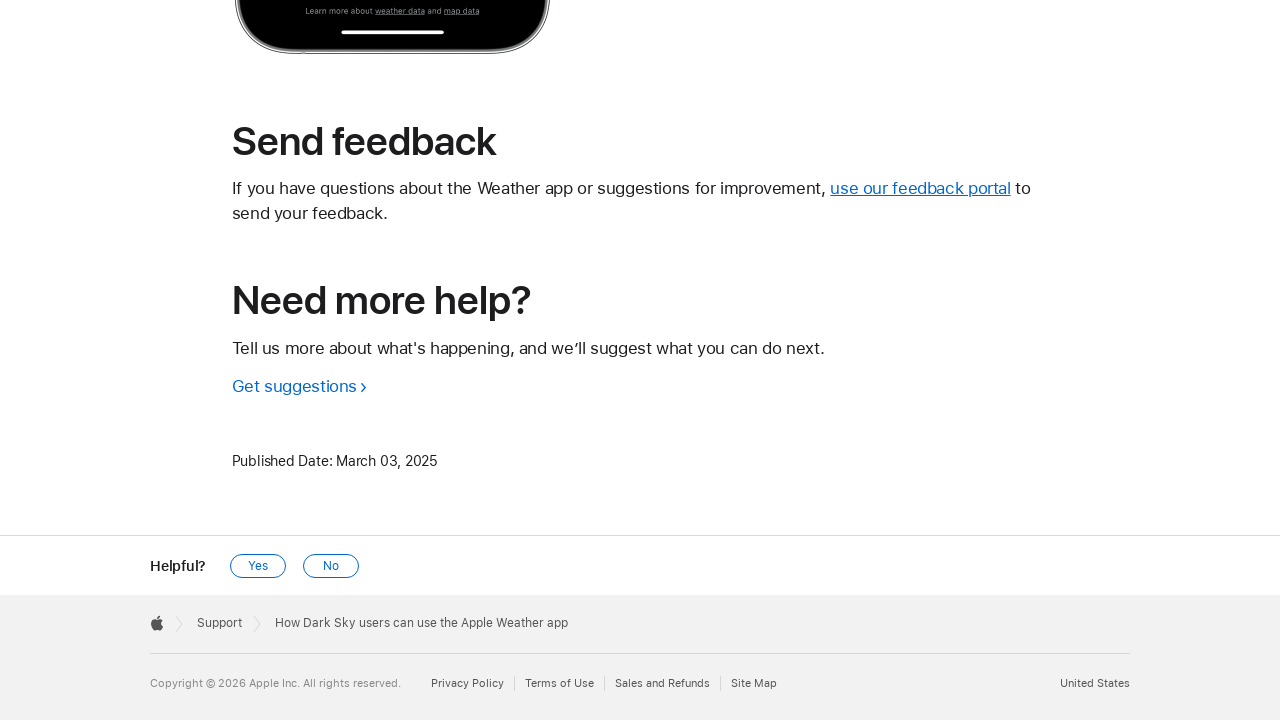

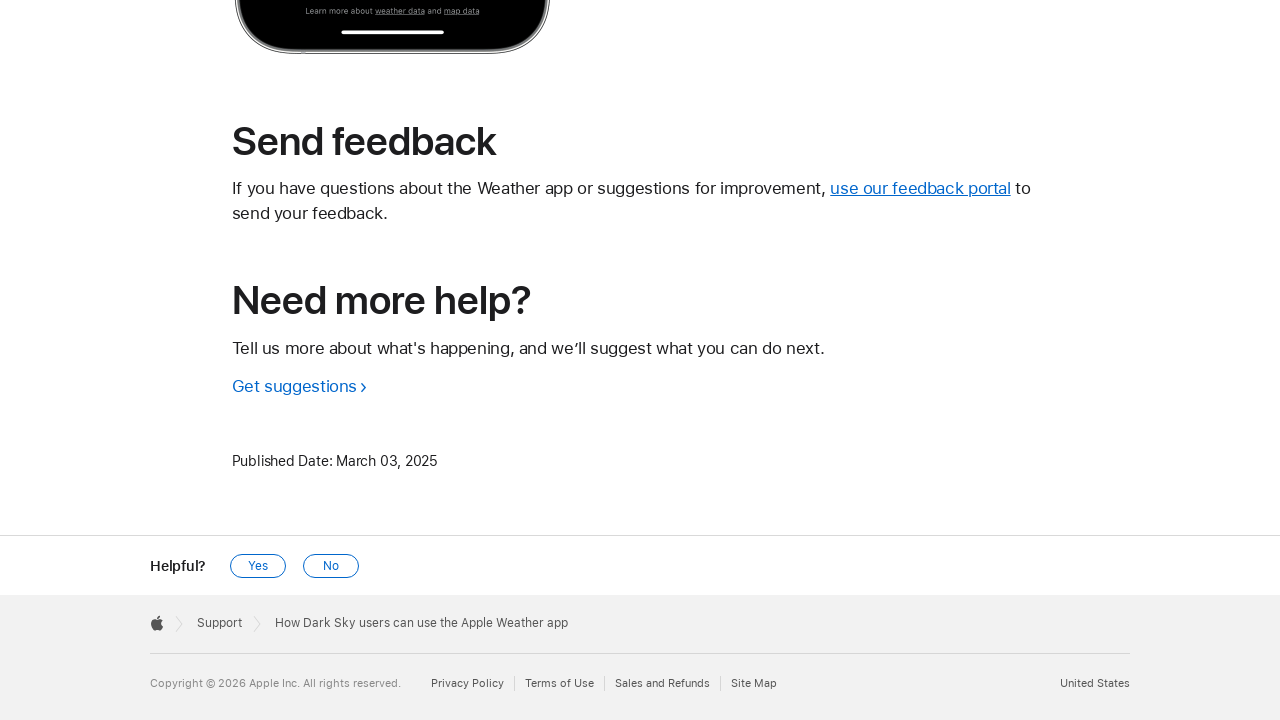